Adds specific vegetables (Cucumber and Brocolli) to the shopping cart by finding them in the product list and clicking their respective "ADD TO CART" buttons

Starting URL: https://rahulshettyacademy.com/seleniumPractise/

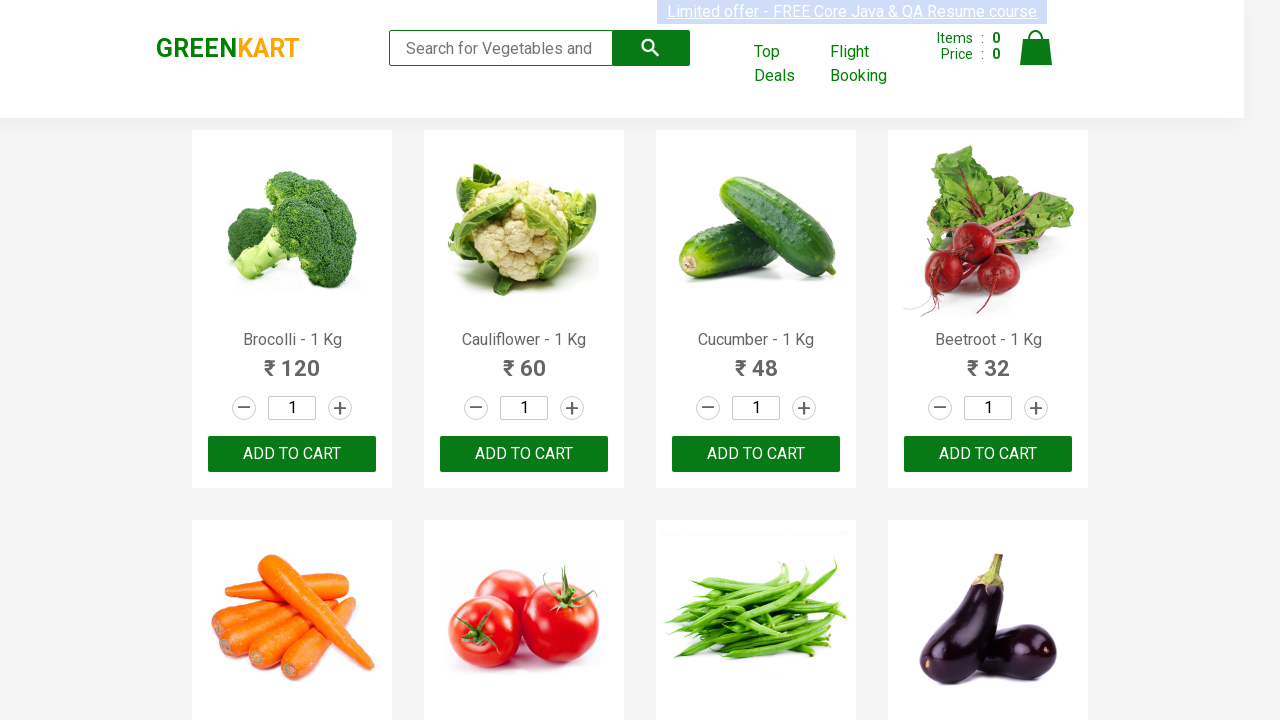

Waited for product list to load
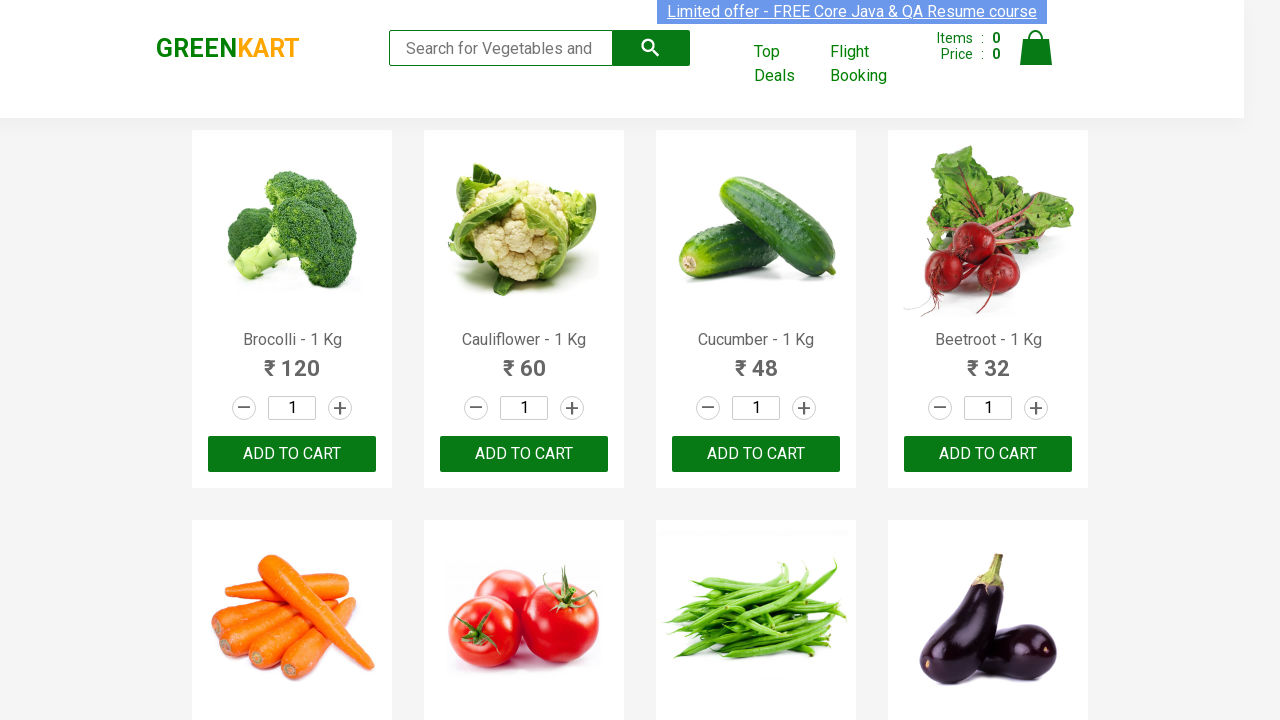

Retrieved all product elements from the page
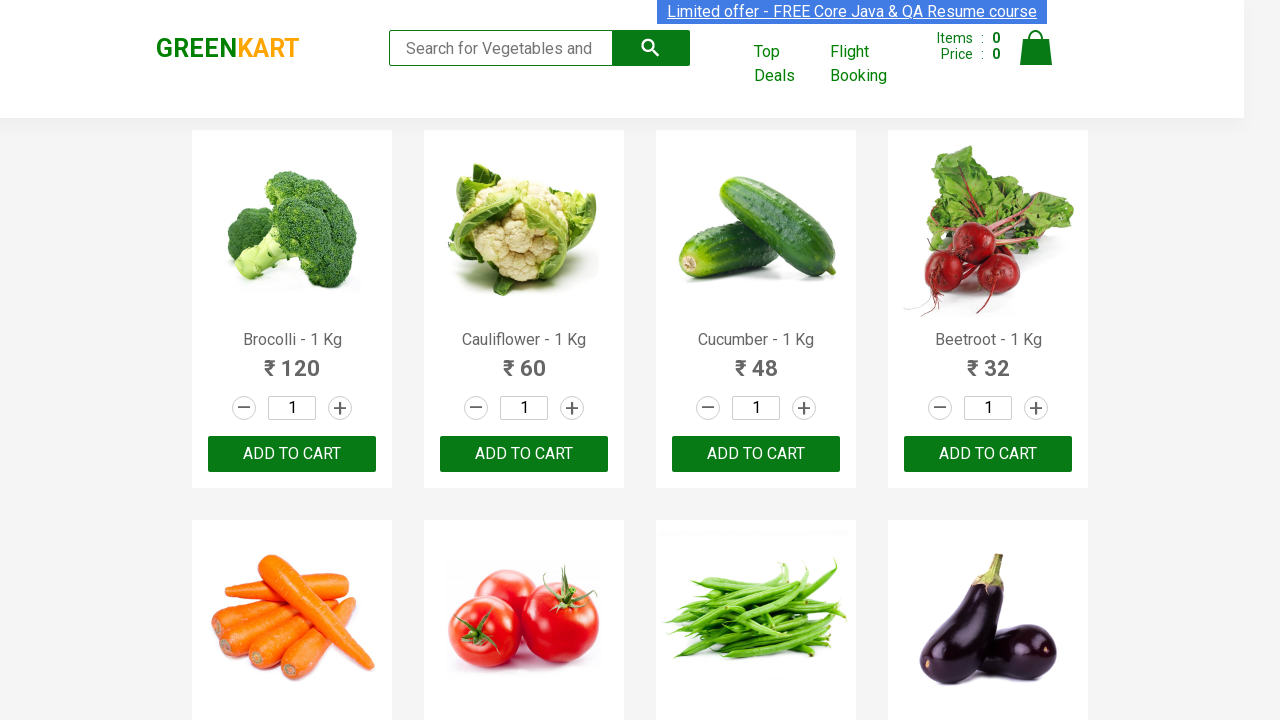

Clicked 'ADD TO CART' button for Brocolli at (292, 454) on xpath=//button[text()='ADD TO CART'] >> nth=0
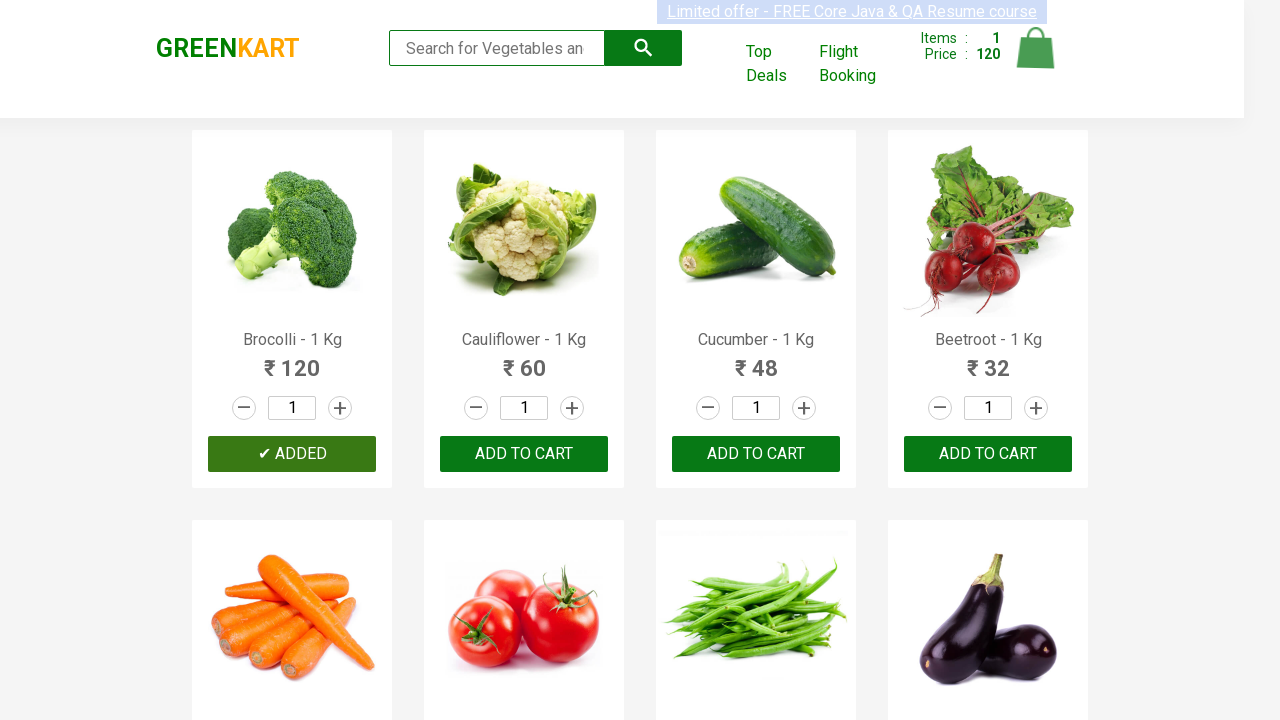

Clicked 'ADD TO CART' button for Cucumber at (988, 454) on xpath=//button[text()='ADD TO CART'] >> nth=2
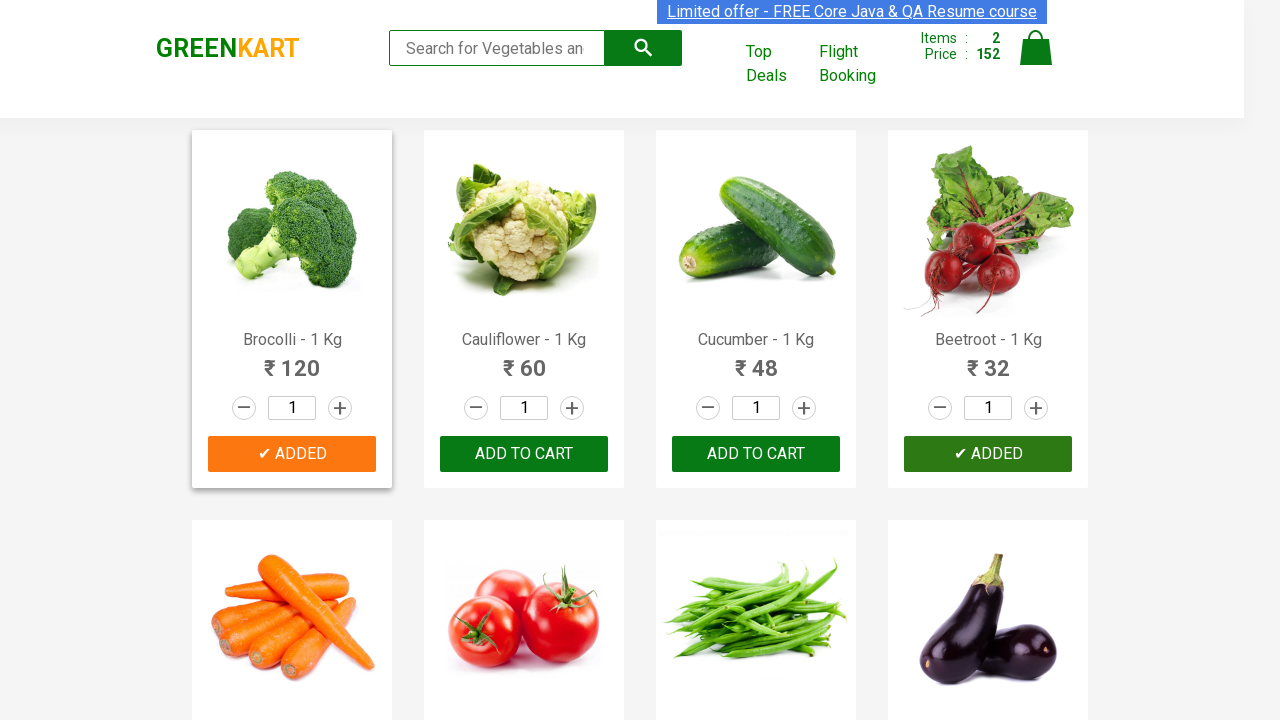

Successfully added 2 items to shopping cart (Cucumber and Brocolli)
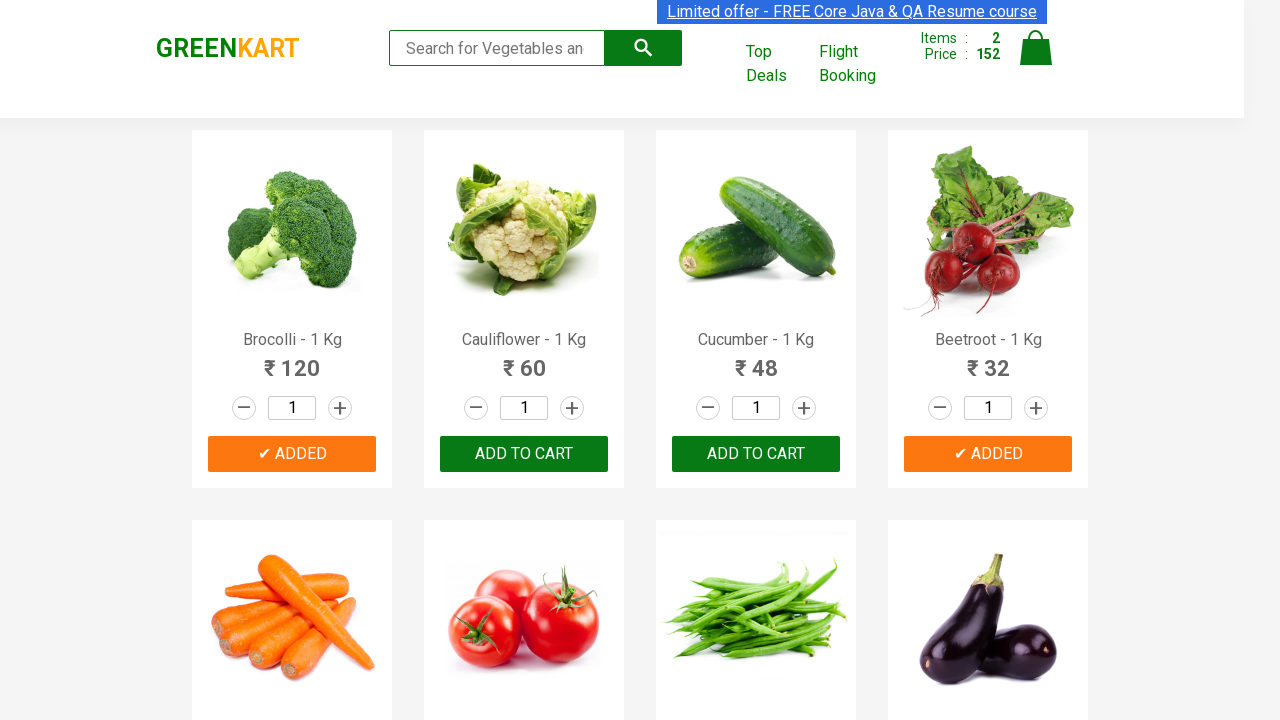

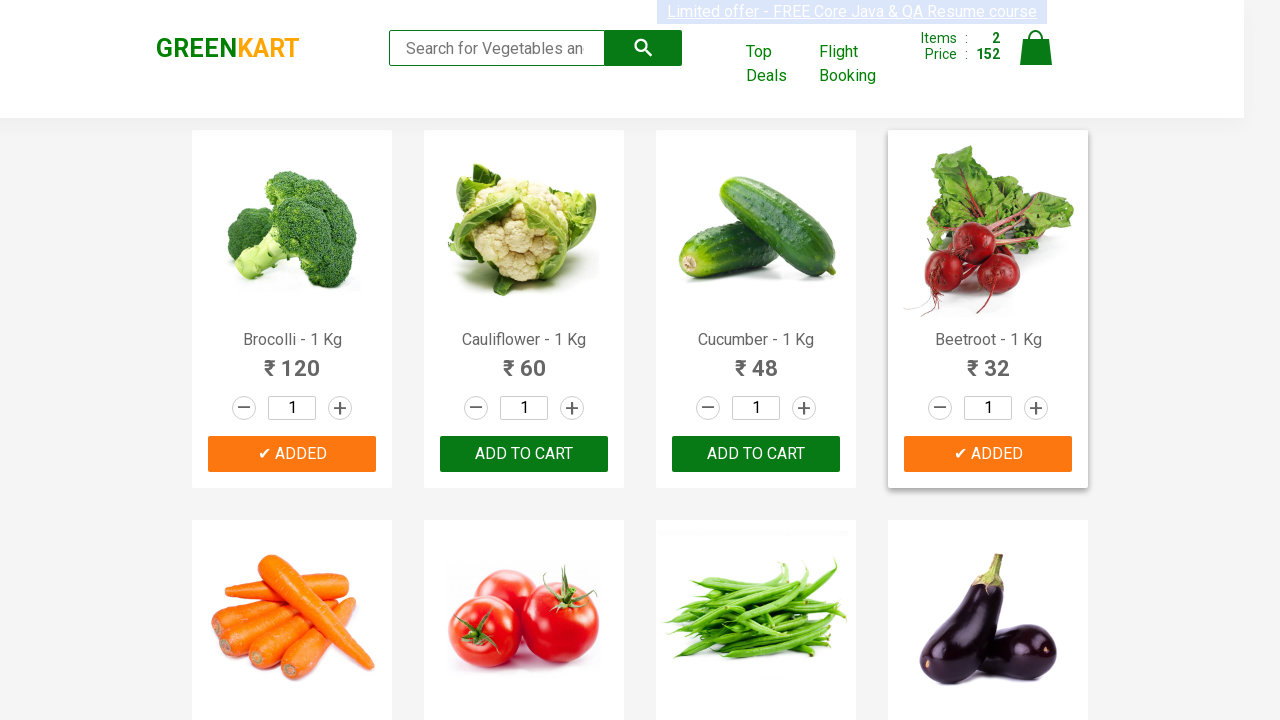